Tests element location by TAG_NAME on Bilibili by entering text into an input field

Starting URL: https://www.bilibili.com

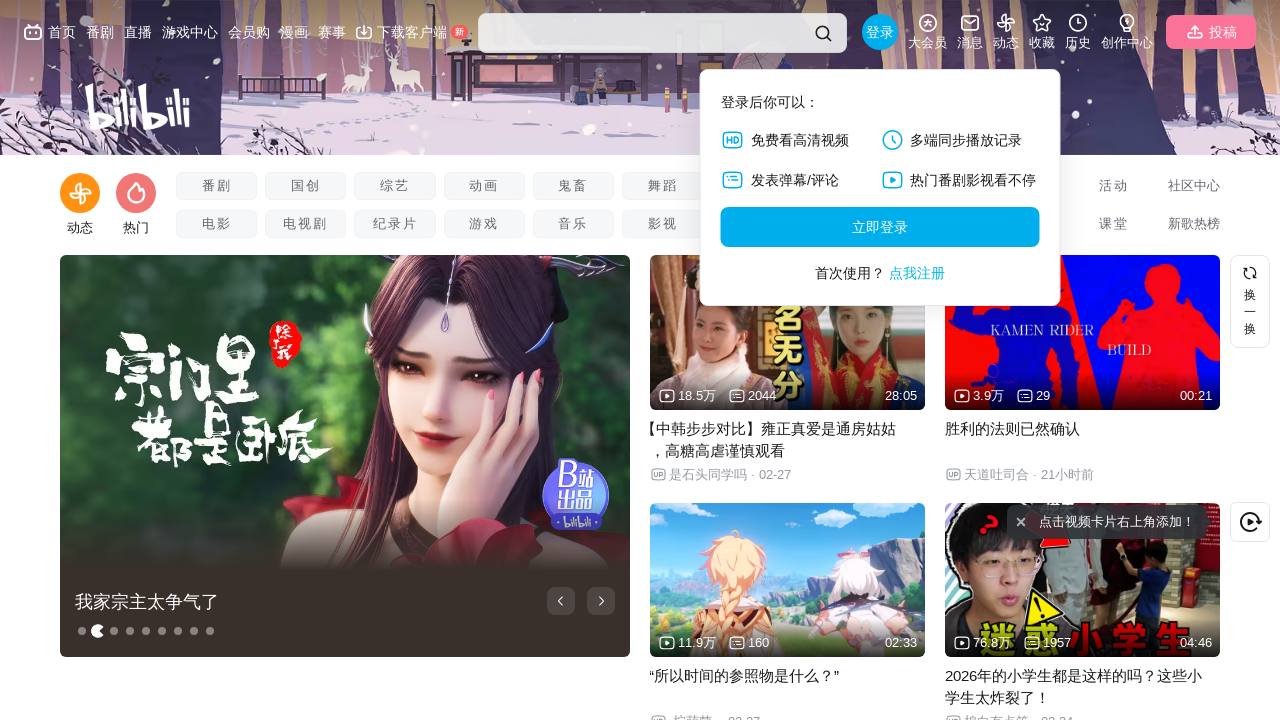

Filled input field with 'lol' on Bilibili using TAG_NAME locator on input
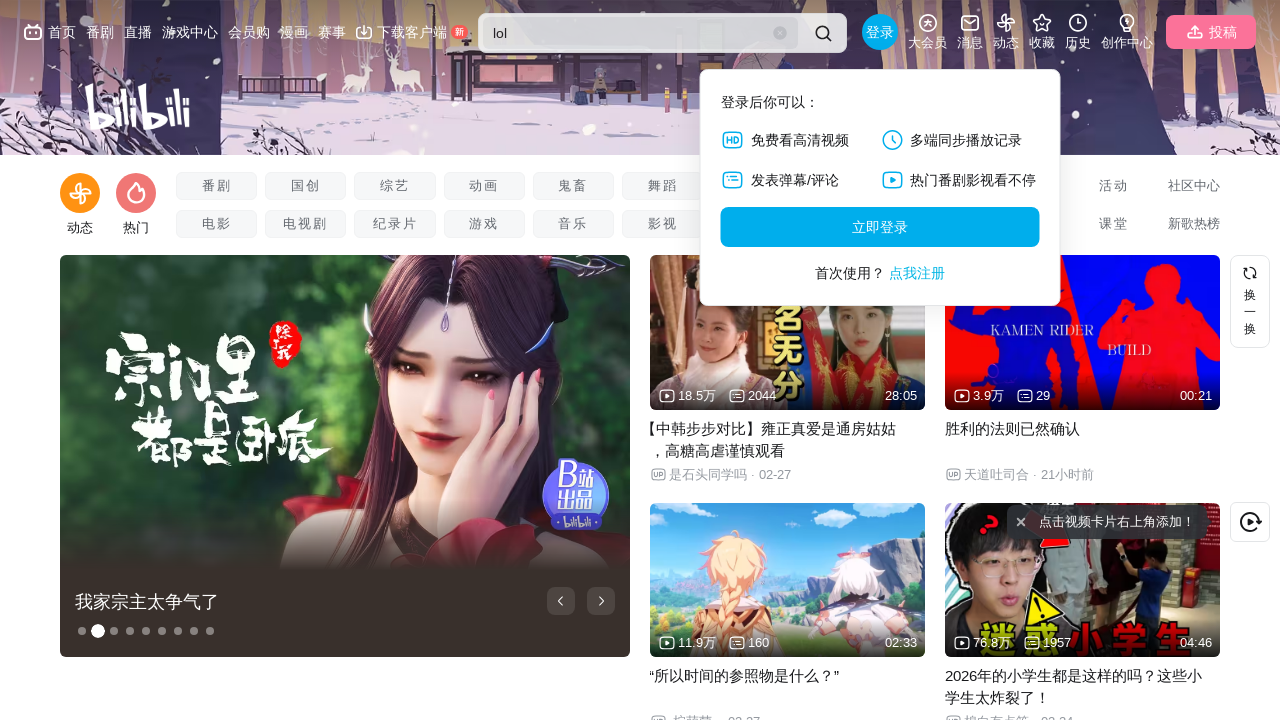

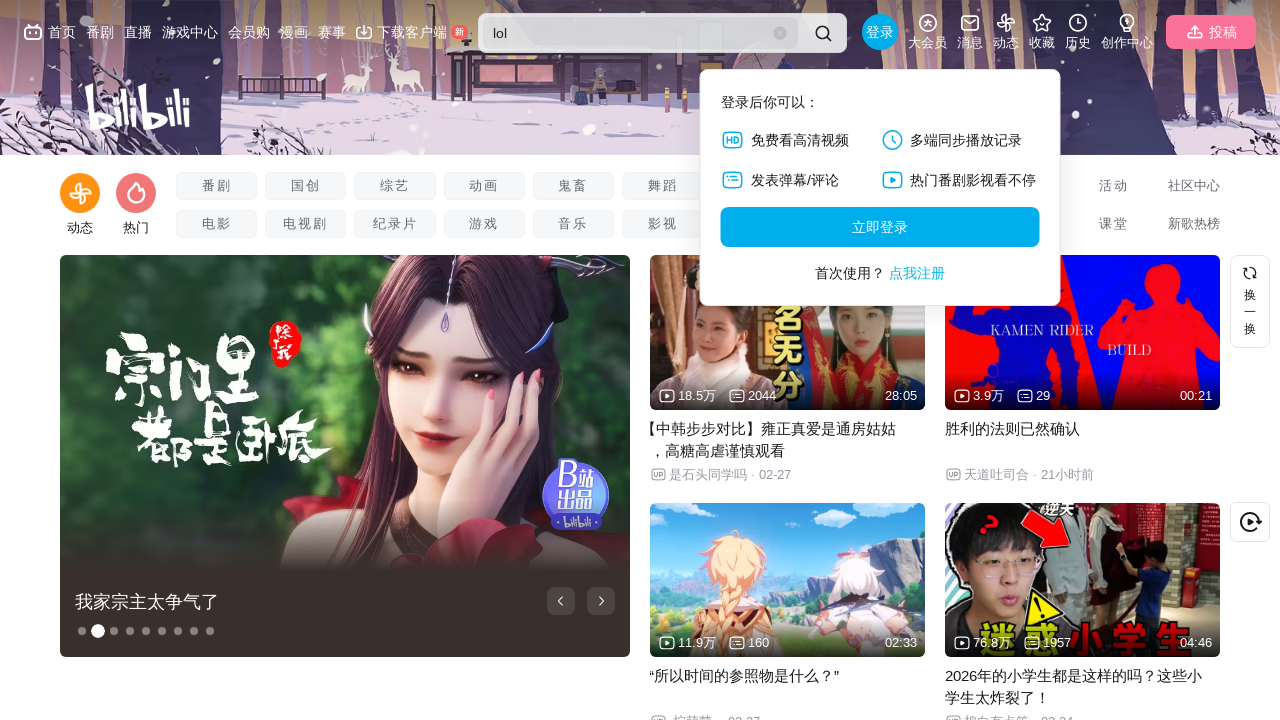